Tests opening a story to view its content

Starting URL: https://orfarchiv.news/

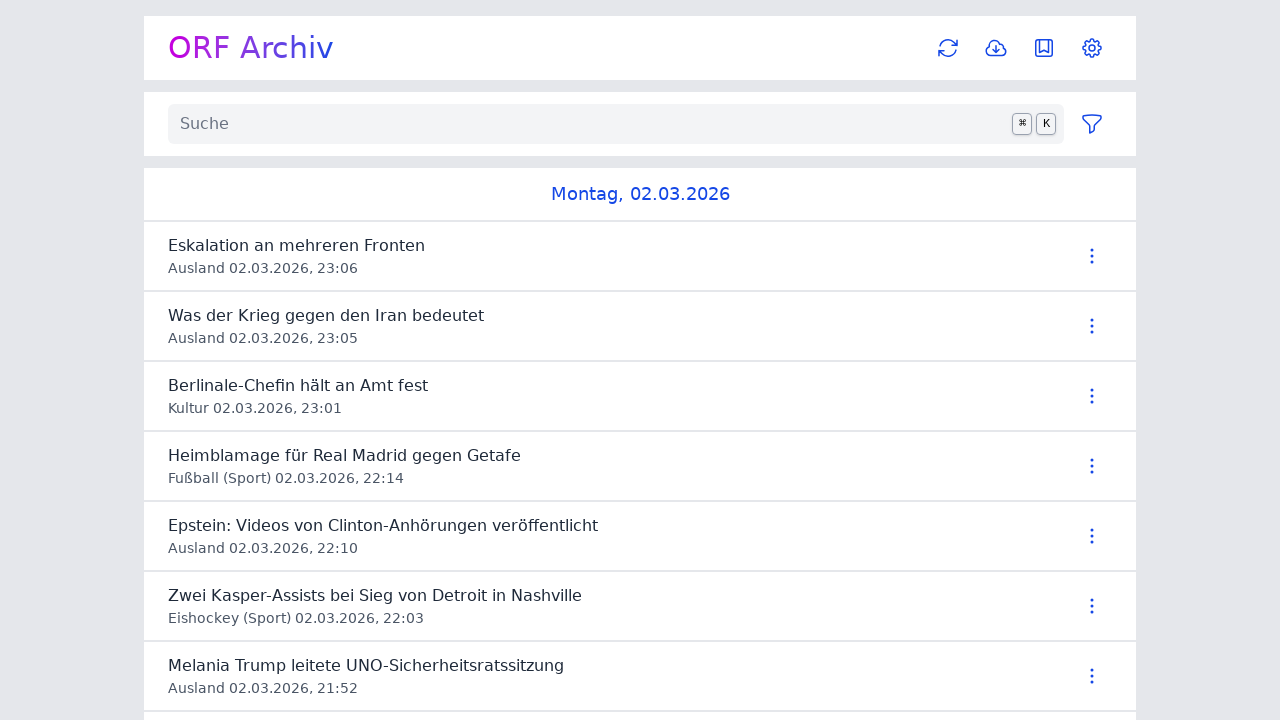

Waited for main content button to load
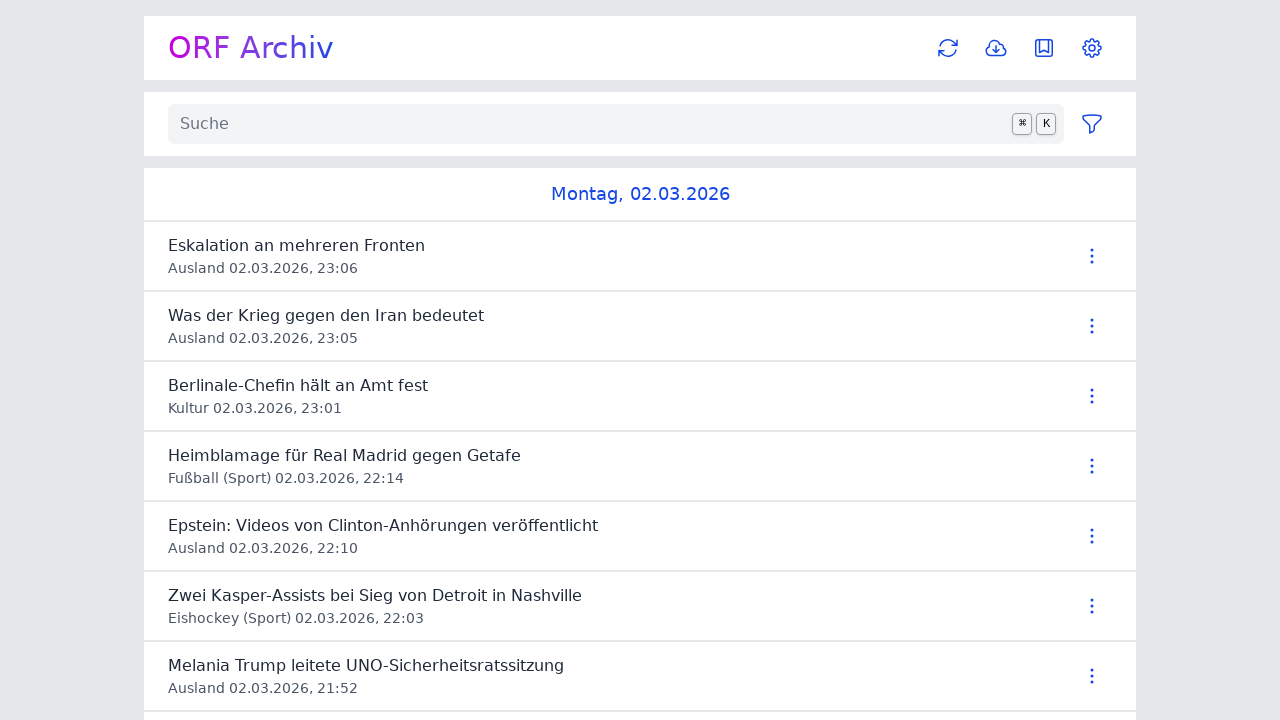

Clicked on story header to open content at (614, 256) on #news ul > li >> nth=0 >> header
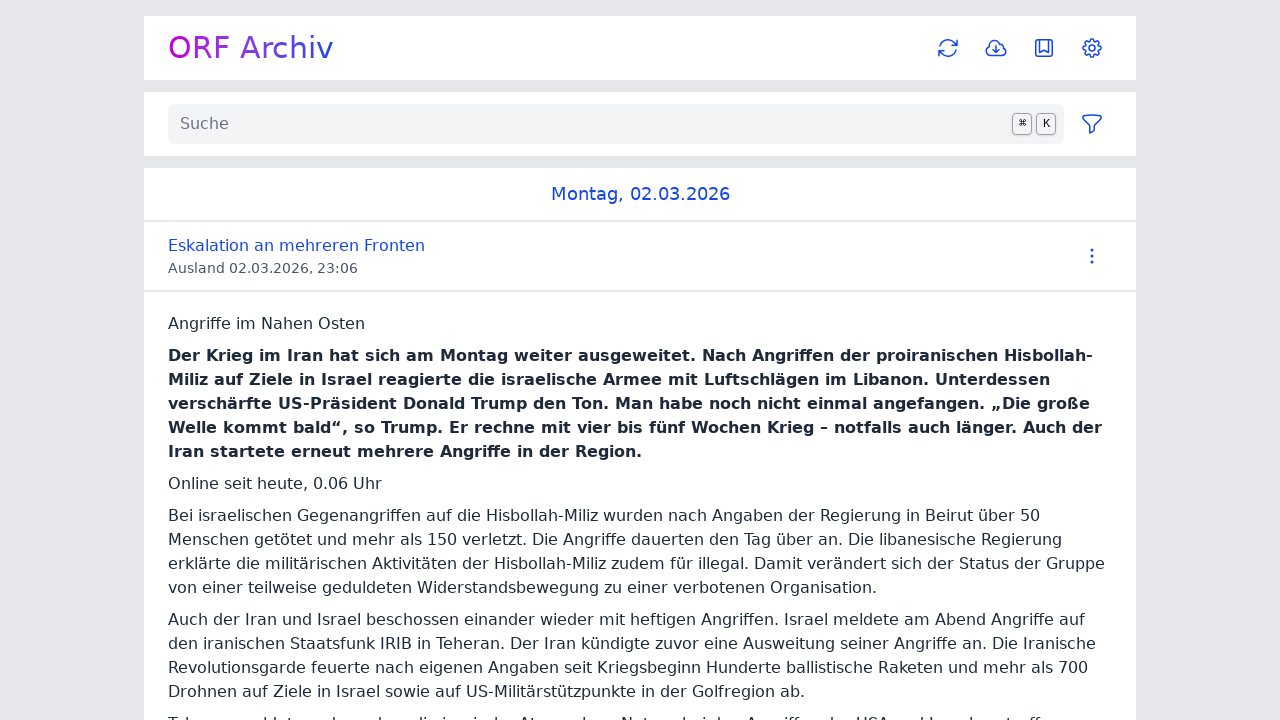

Waited for network to become idle after opening story
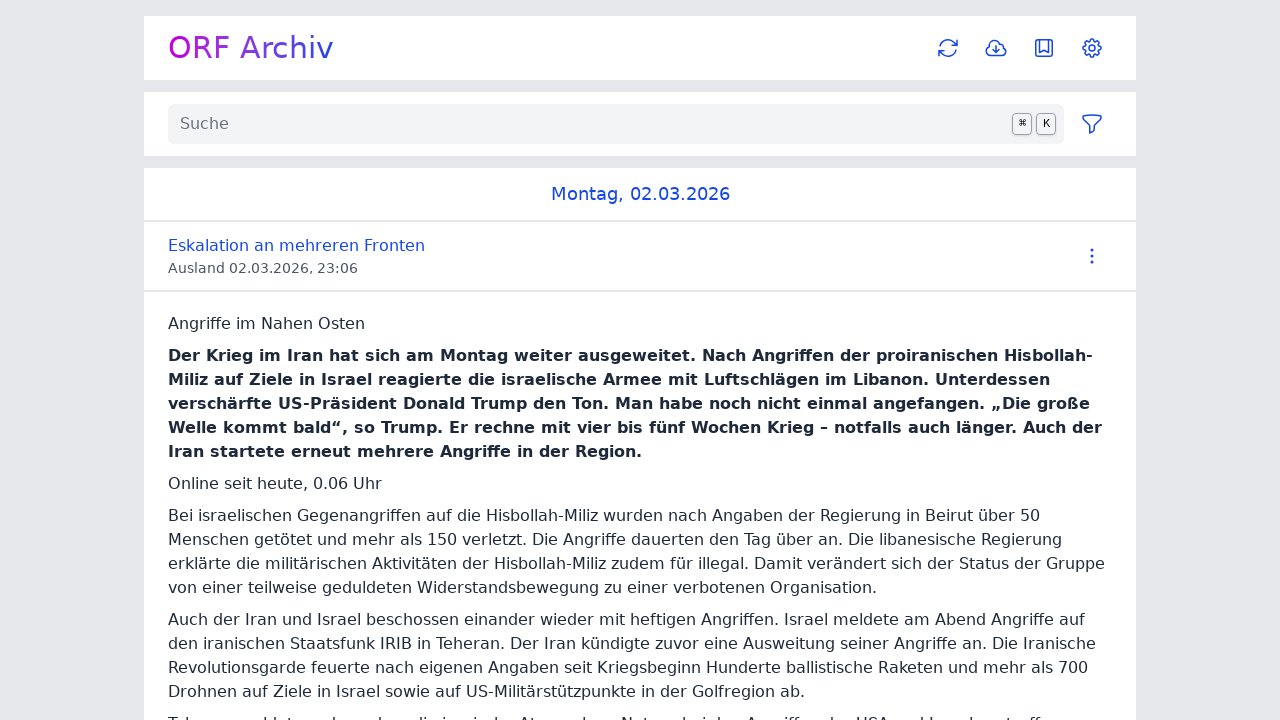

Verified story content article is visible
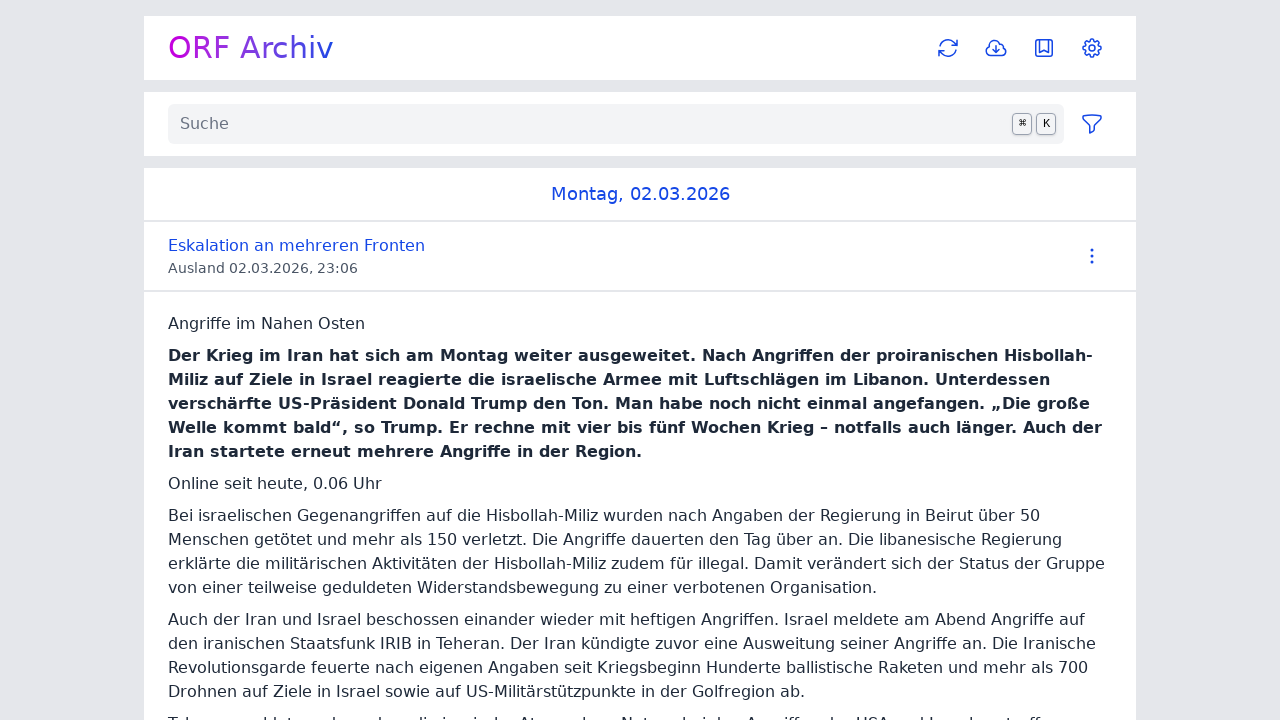

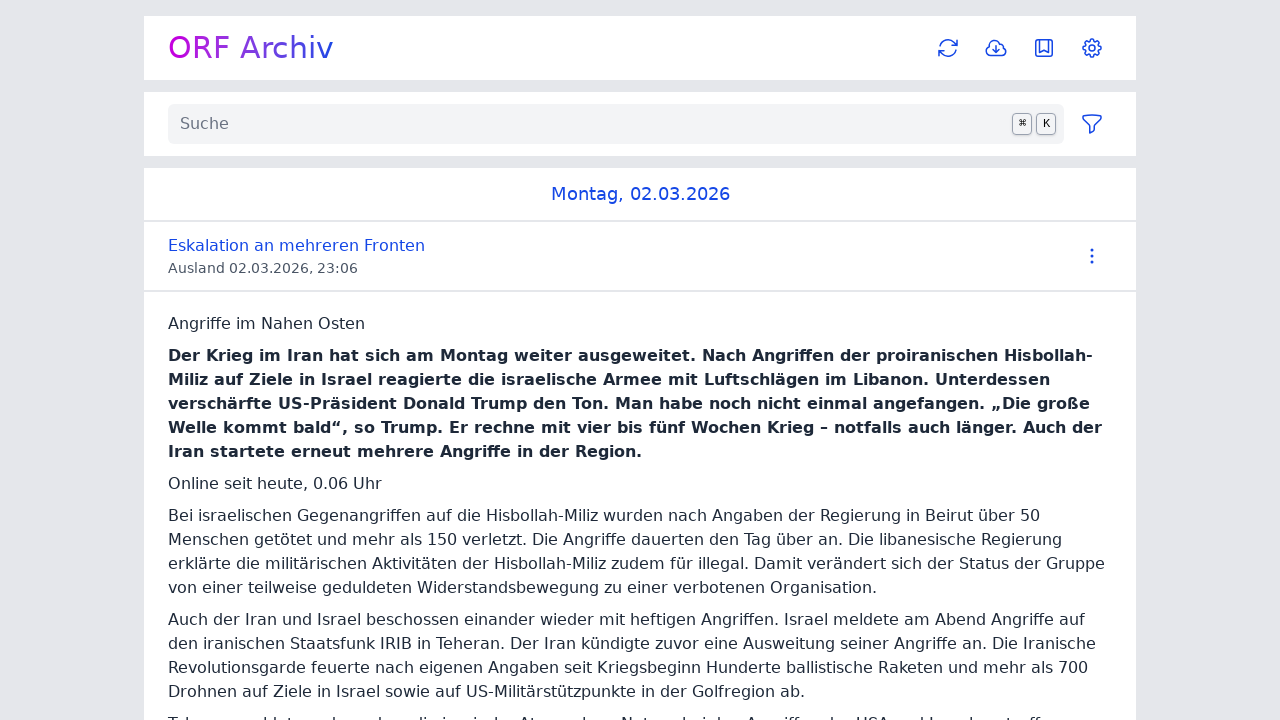